Tests marking individual todo items as complete using their checkboxes

Starting URL: https://demo.playwright.dev/todomvc

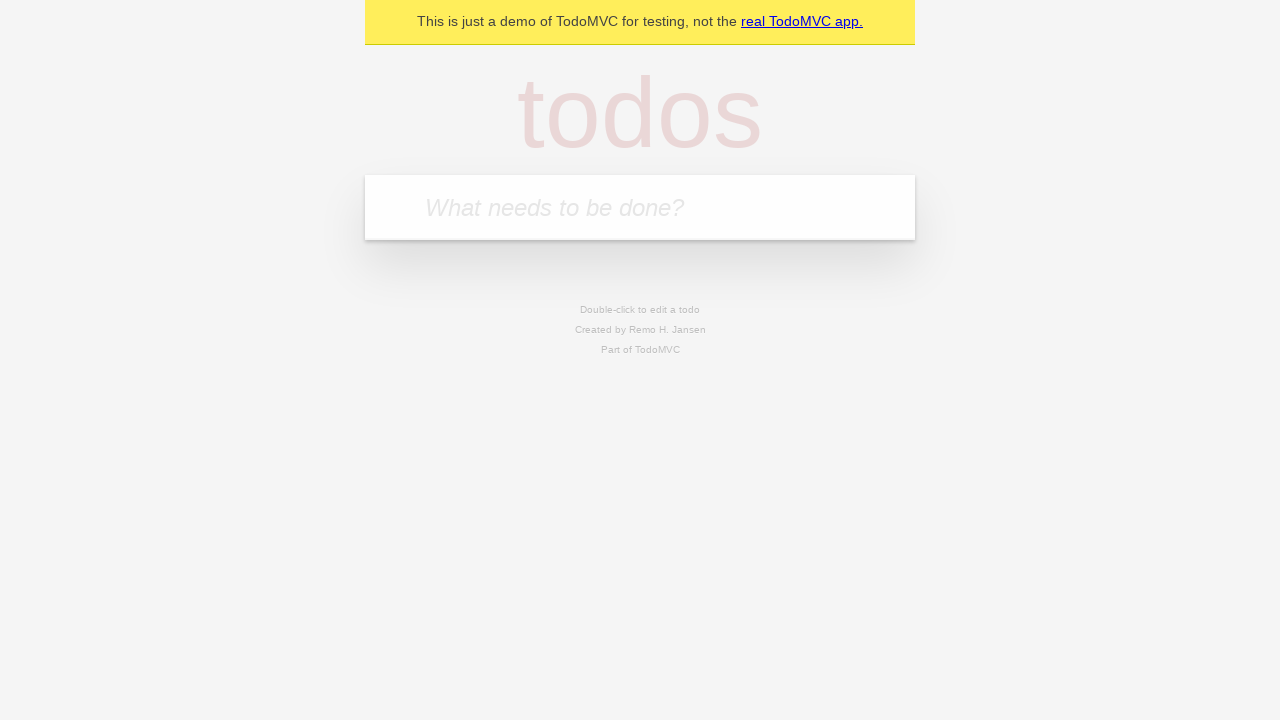

Located the 'What needs to be done?' input field
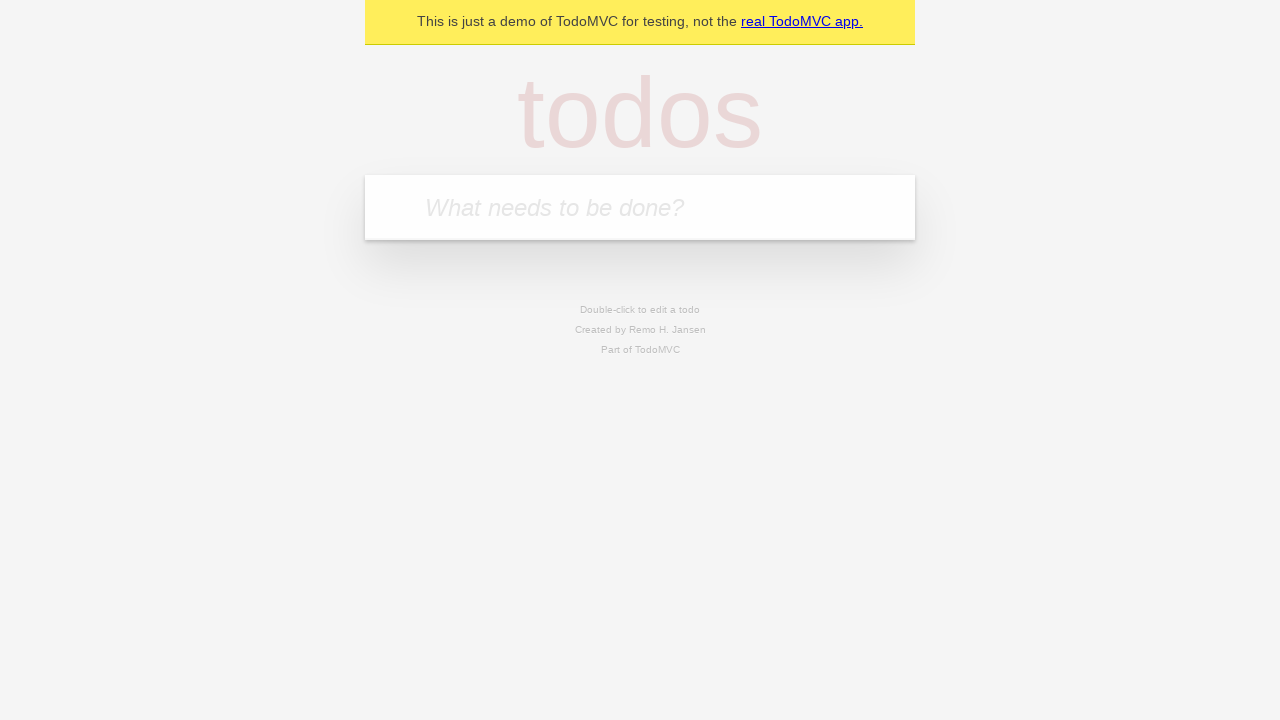

Filled todo input with 'buy some cheese' on internal:attr=[placeholder="What needs to be done?"i]
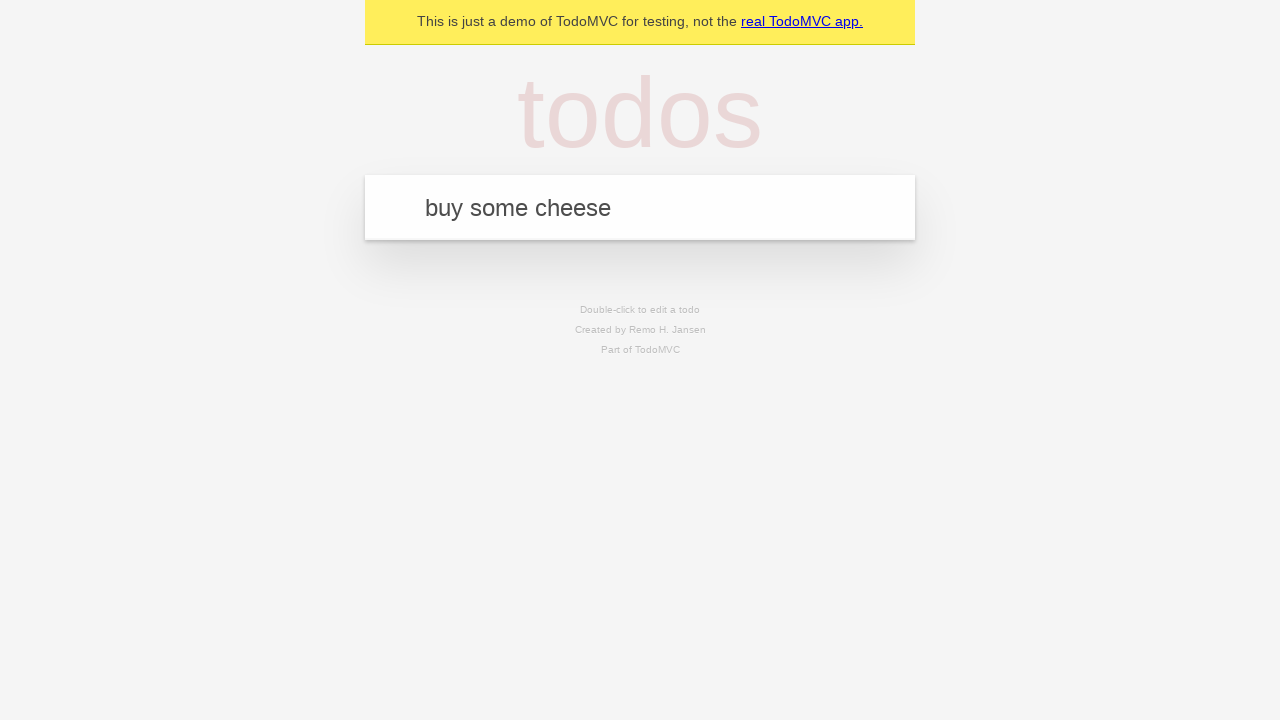

Pressed Enter to create todo item 'buy some cheese' on internal:attr=[placeholder="What needs to be done?"i]
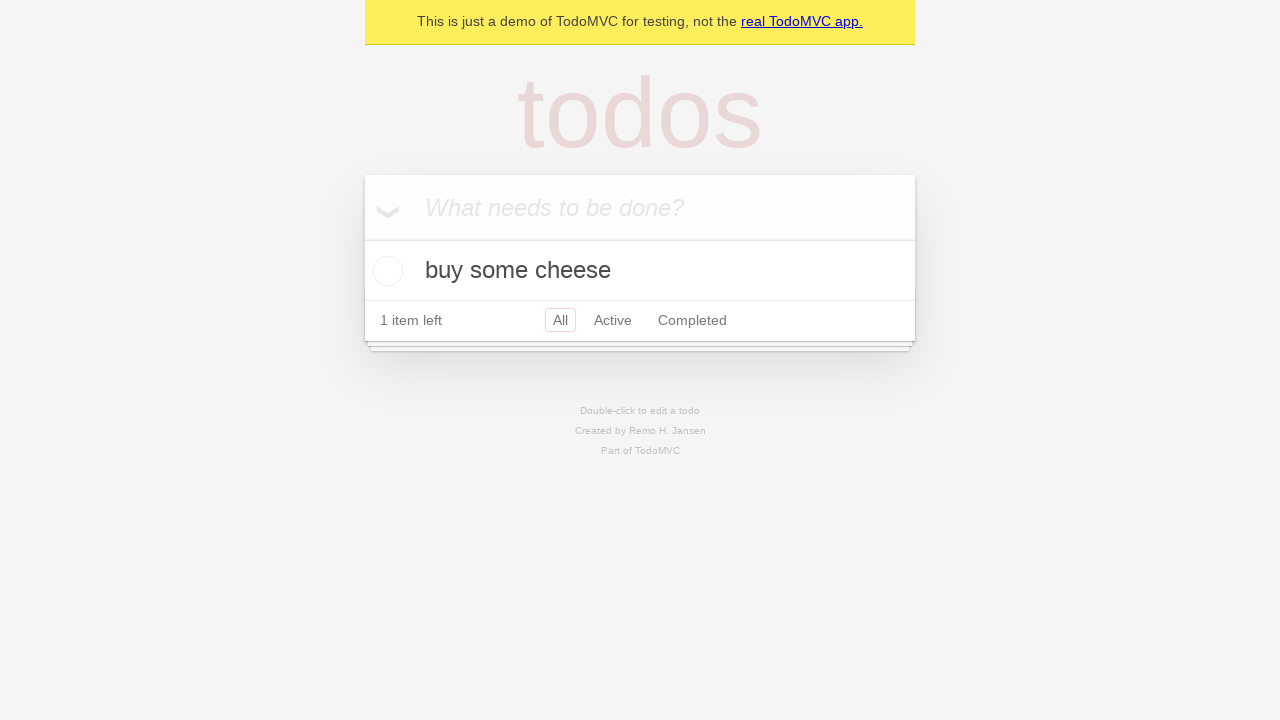

Filled todo input with 'feed the cat' on internal:attr=[placeholder="What needs to be done?"i]
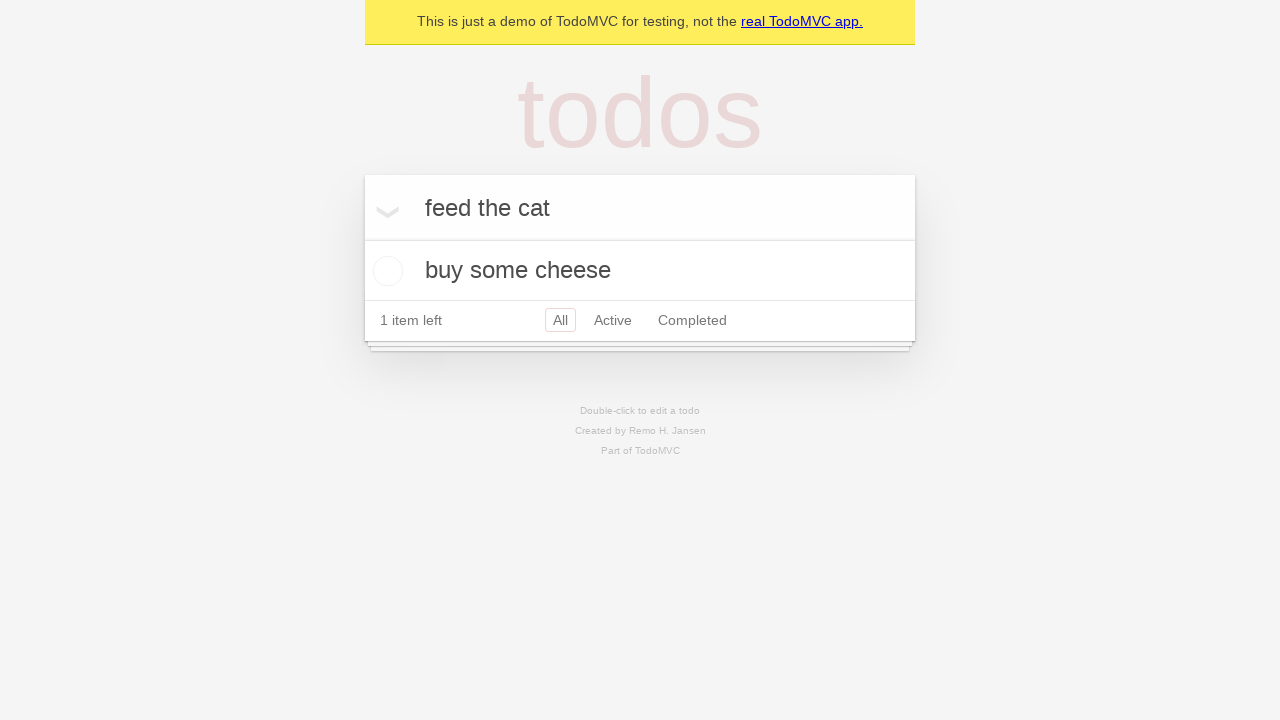

Pressed Enter to create todo item 'feed the cat' on internal:attr=[placeholder="What needs to be done?"i]
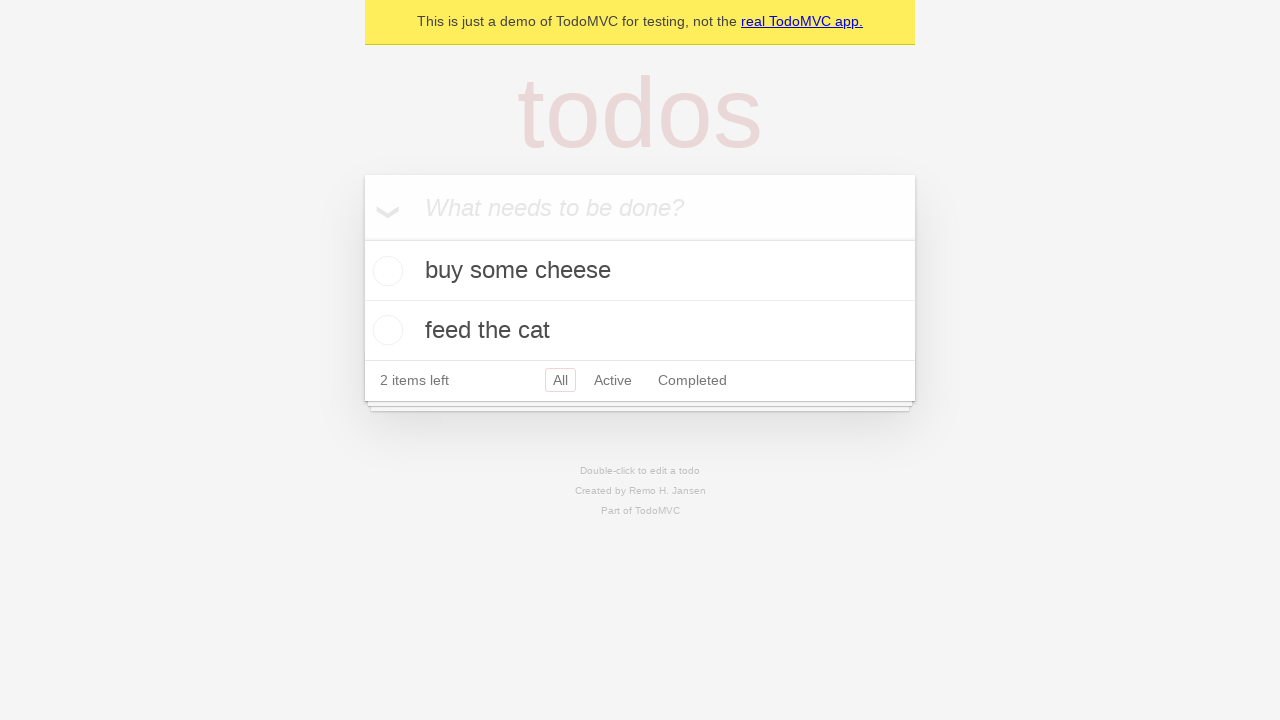

Waited for second todo item to appear
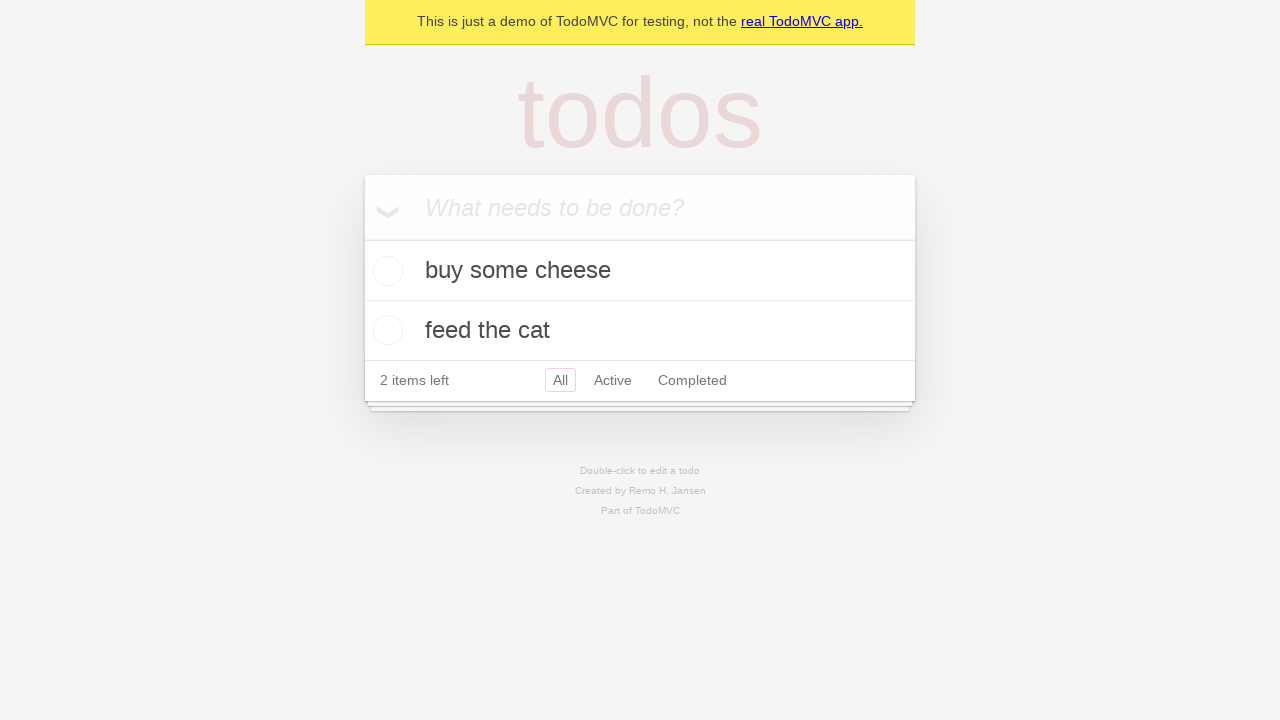

Located the first todo item
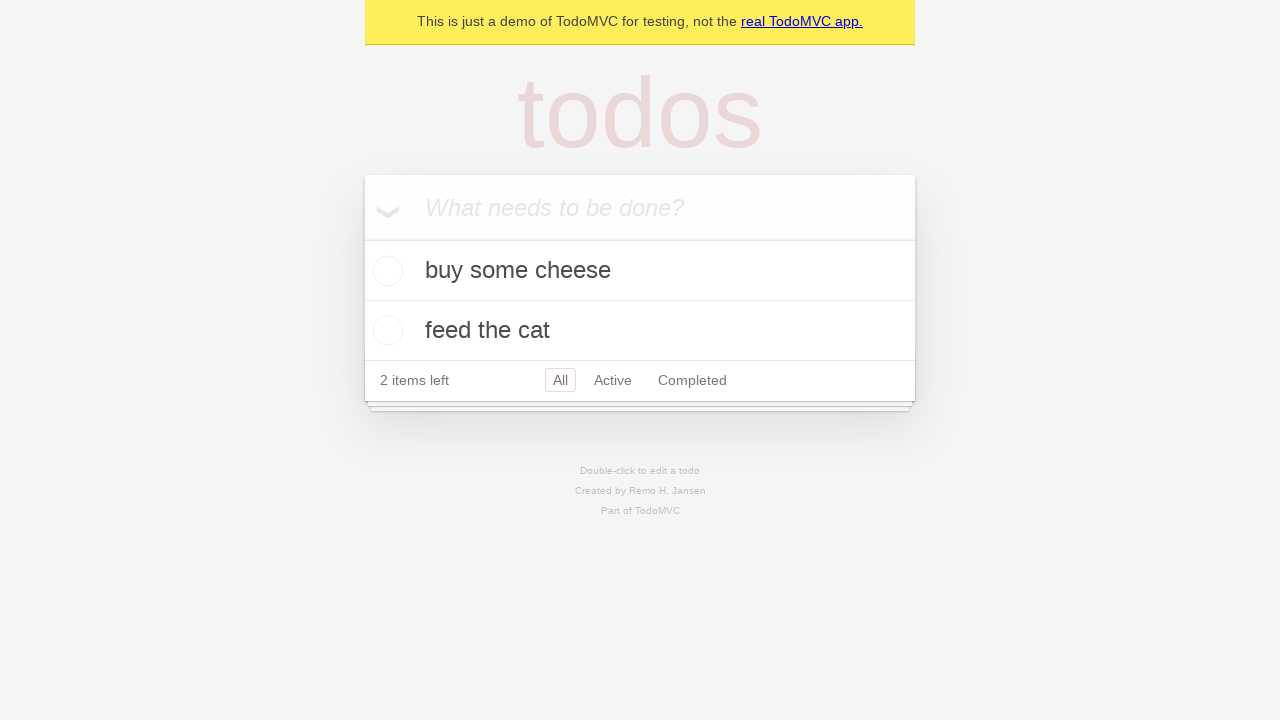

Marked the first todo item 'buy some cheese' as complete at (385, 271) on internal:testid=[data-testid="todo-item"s] >> nth=0 >> internal:role=checkbox
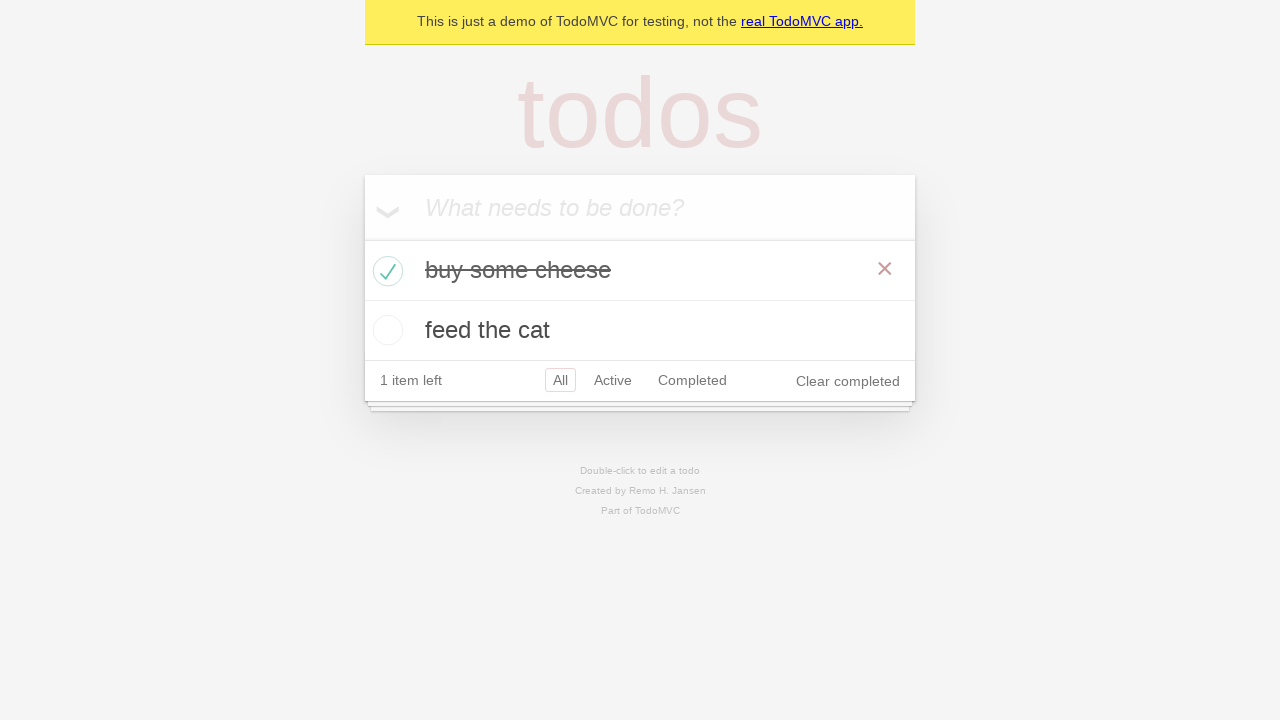

Located the second todo item
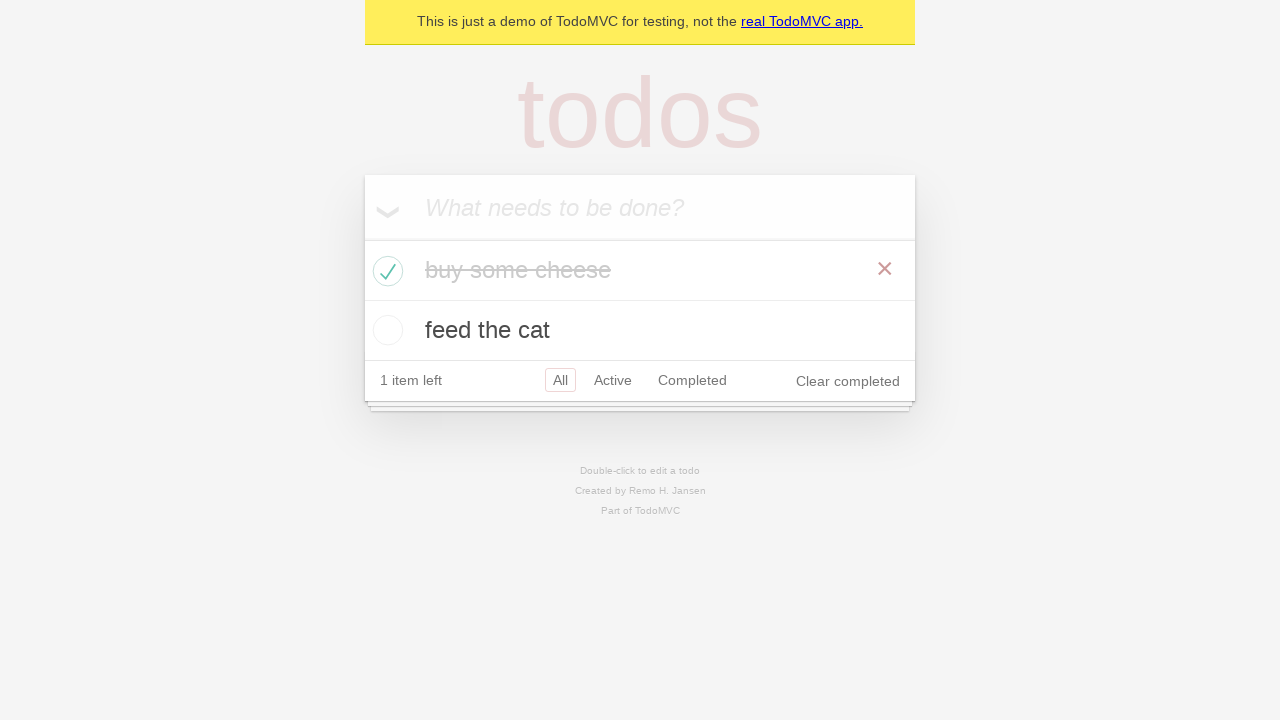

Marked the second todo item 'feed the cat' as complete at (385, 330) on internal:testid=[data-testid="todo-item"s] >> nth=1 >> internal:role=checkbox
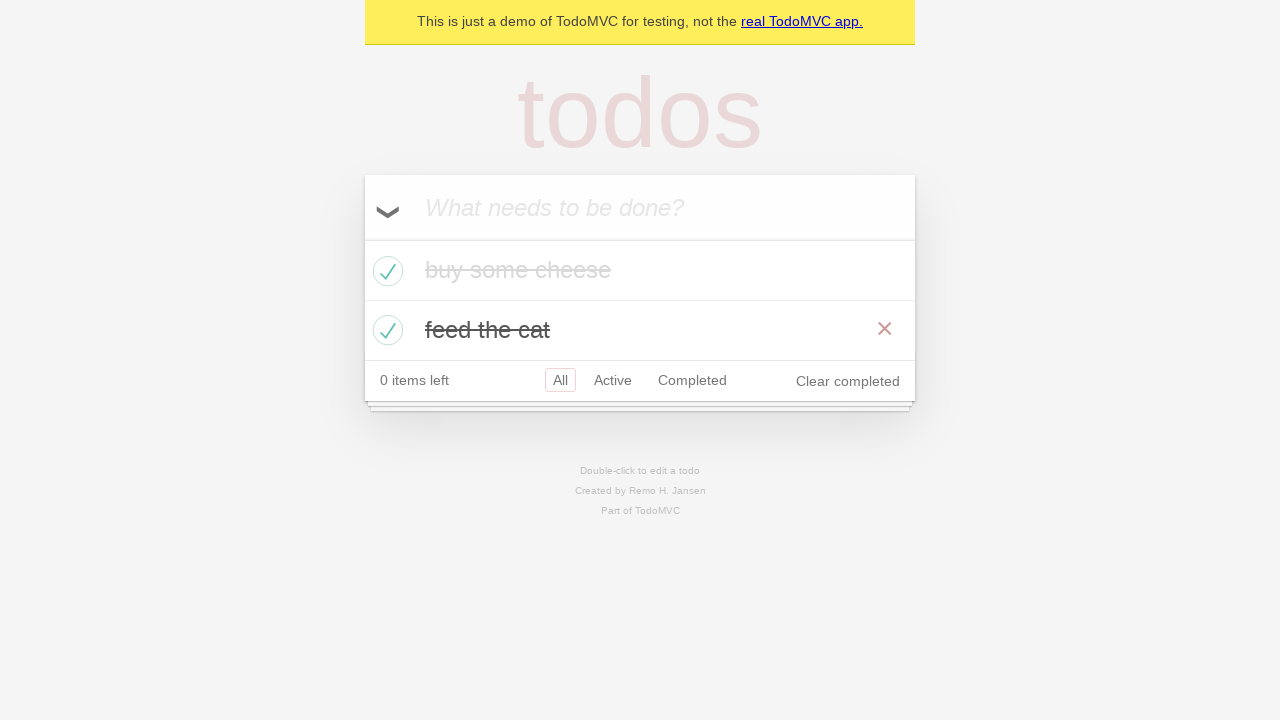

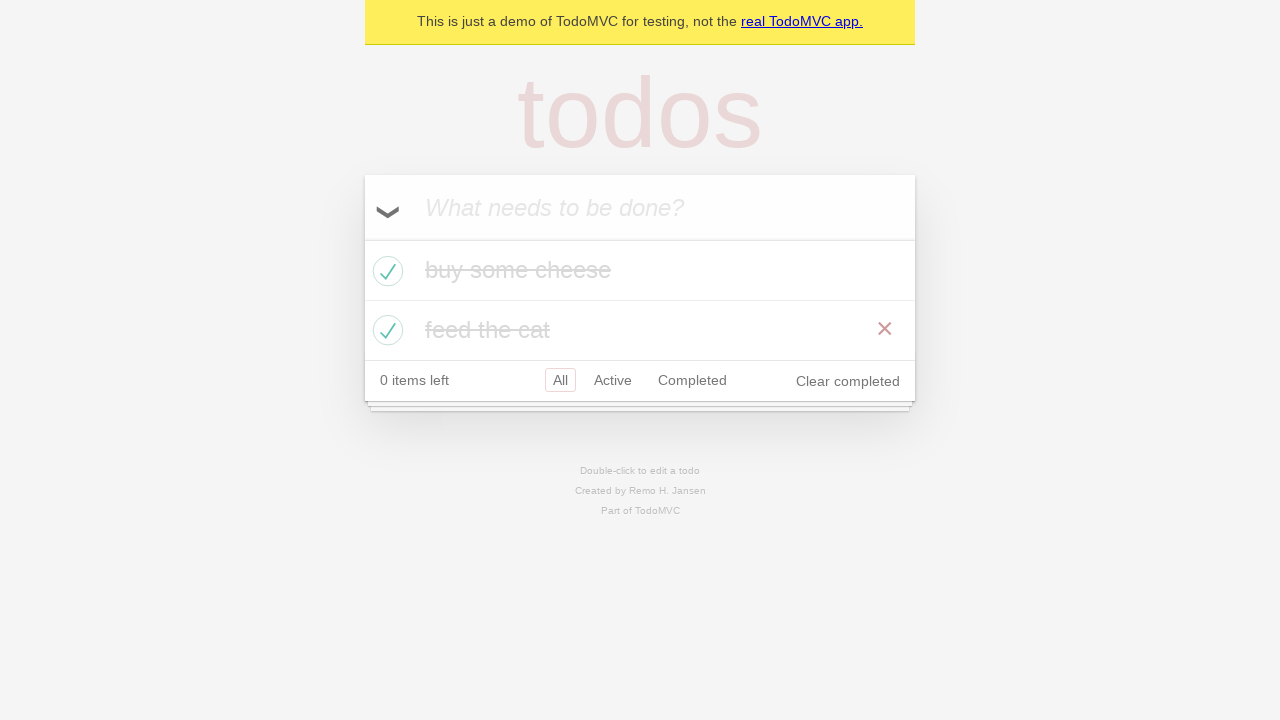